Tests dynamic data loading functionality by clicking a button to load new user data

Starting URL: http://syntaxprojects.com/dynamic-data-loading-demo.php

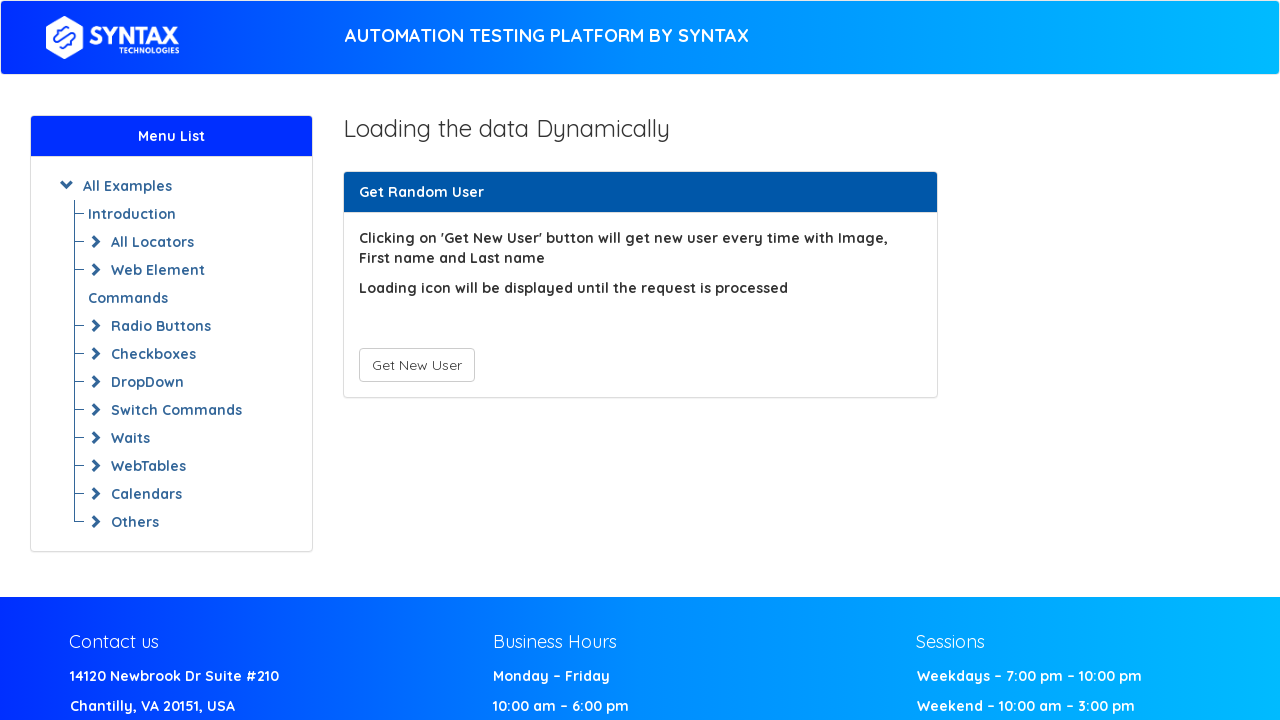

Clicked the 'Get New User' button to trigger dynamic data loading at (416, 365) on button#save
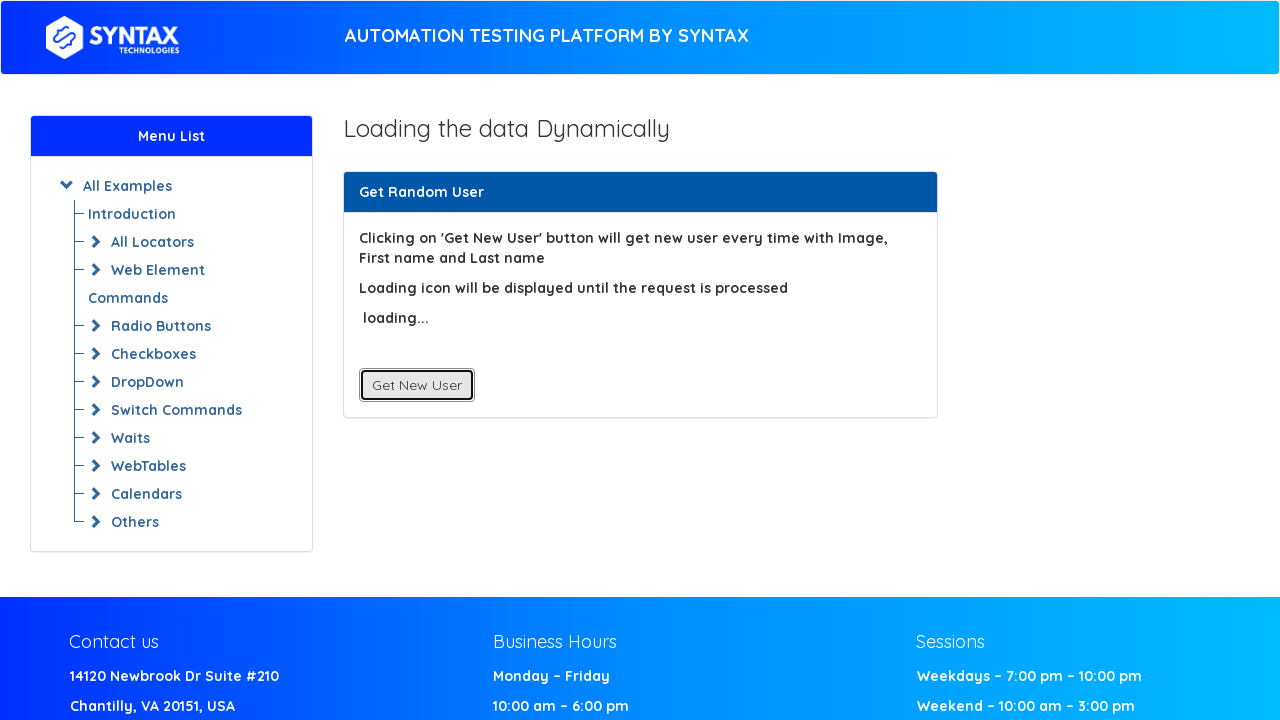

Waited for dynamic content to load (loading indicator hidden)
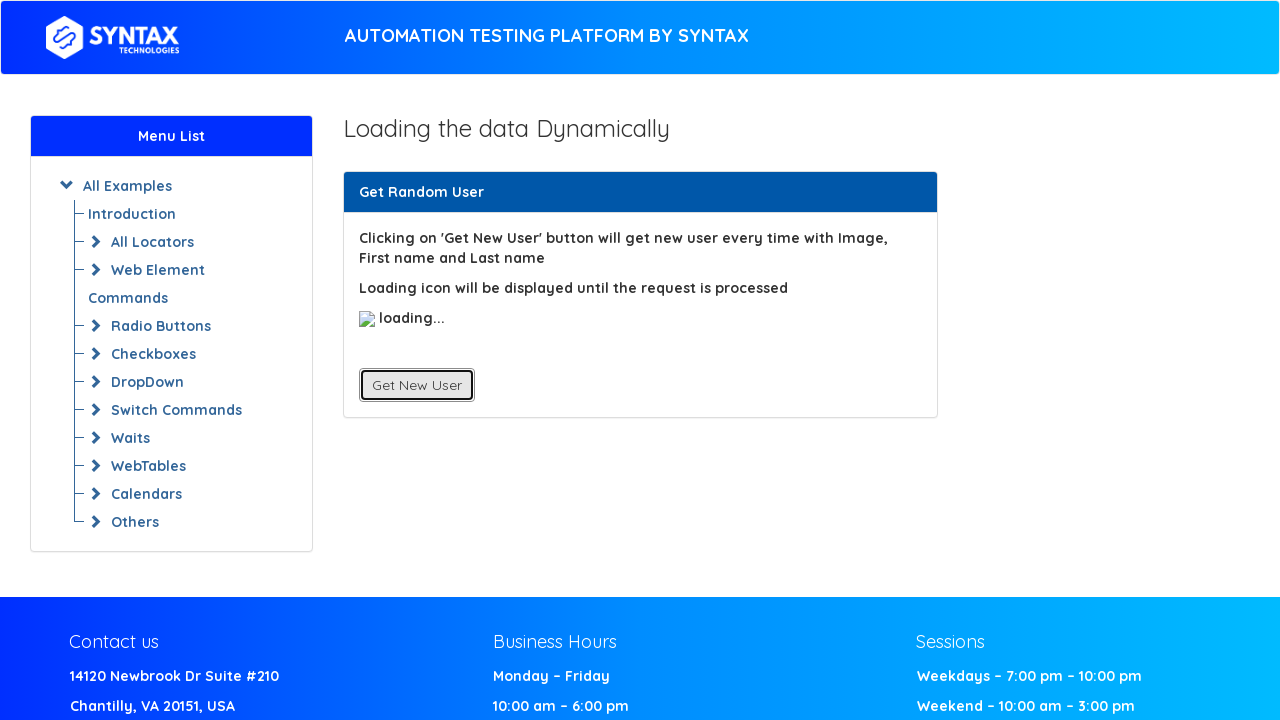

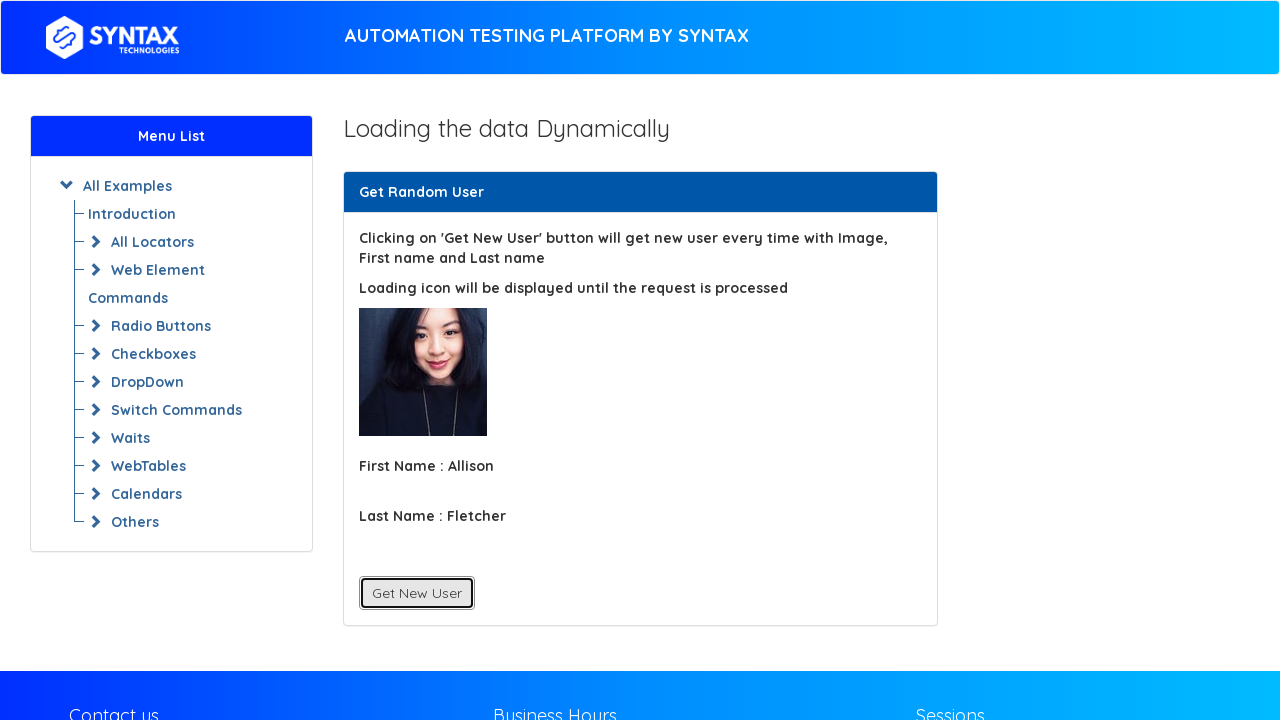